Navigates to Pokedex.org and scrolls to the bottom of the page to trigger lazy loading of Pokemon content, then verifies the monsters list is present.

Starting URL: https://pokedex.org/

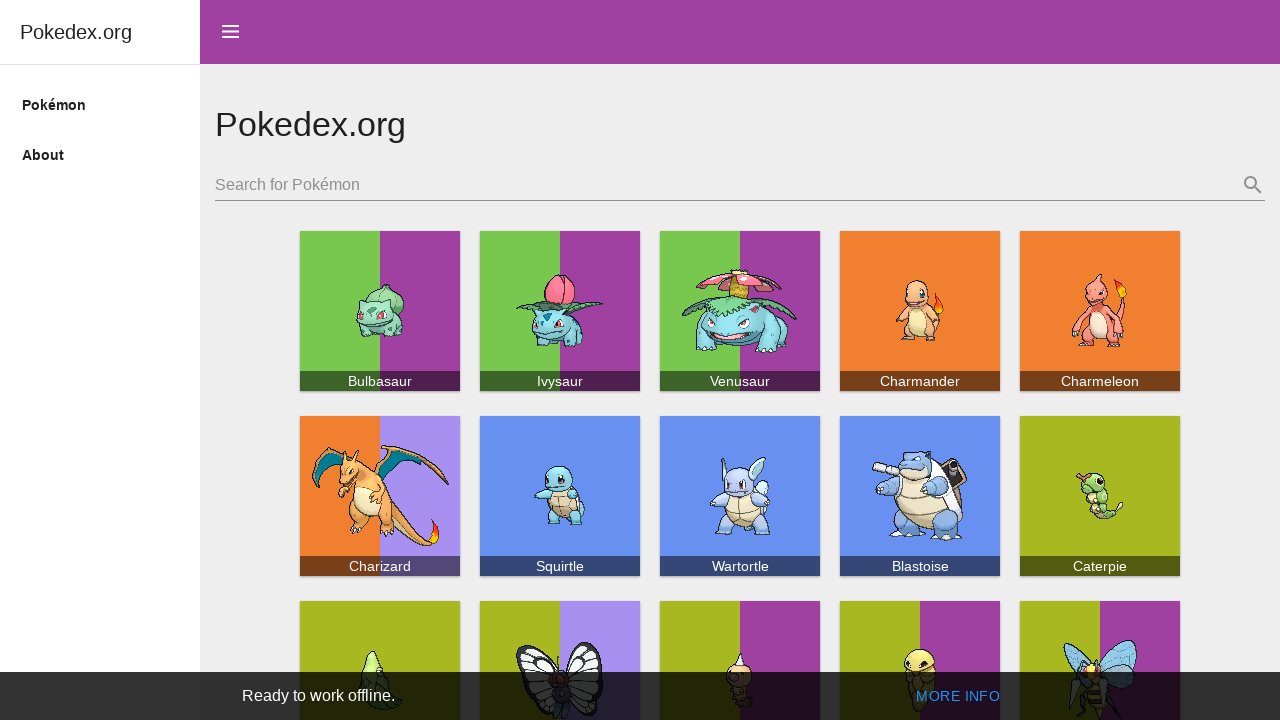

Waited for monsters list to load on Pokedex.org
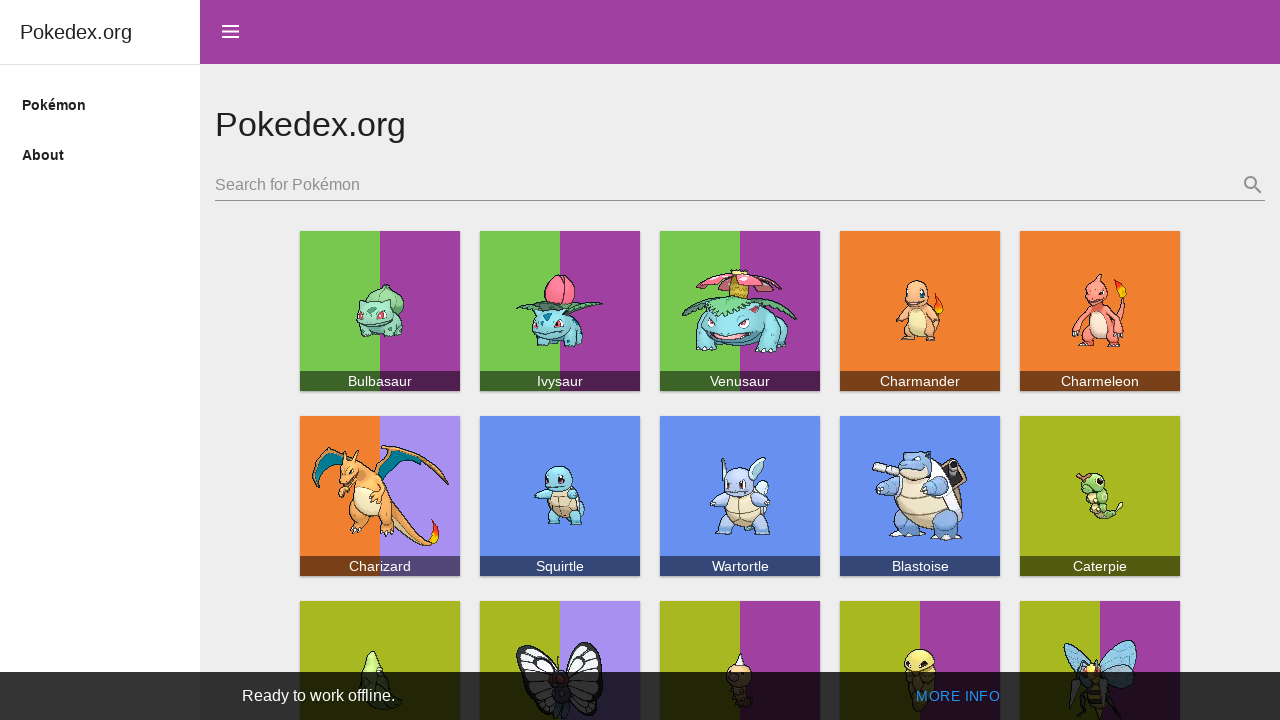

Scrolled to bottom of page to trigger lazy loading
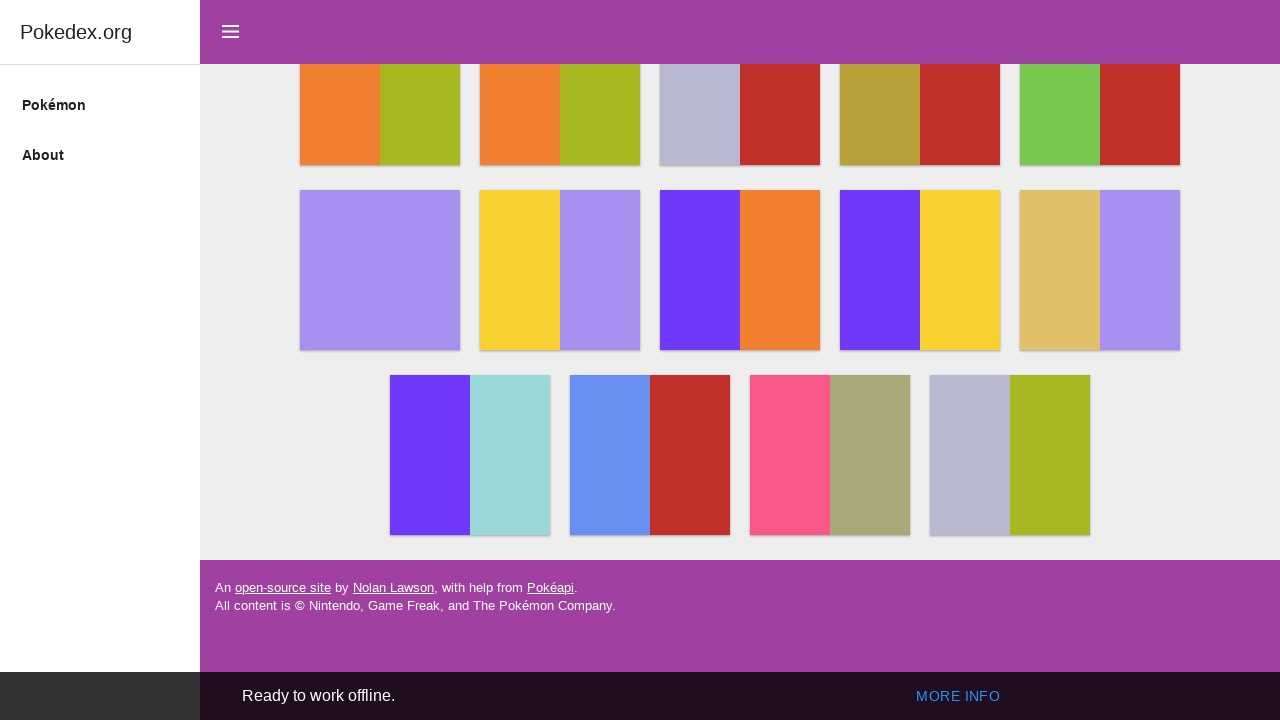

Waited 3 seconds for lazy-loaded content to render
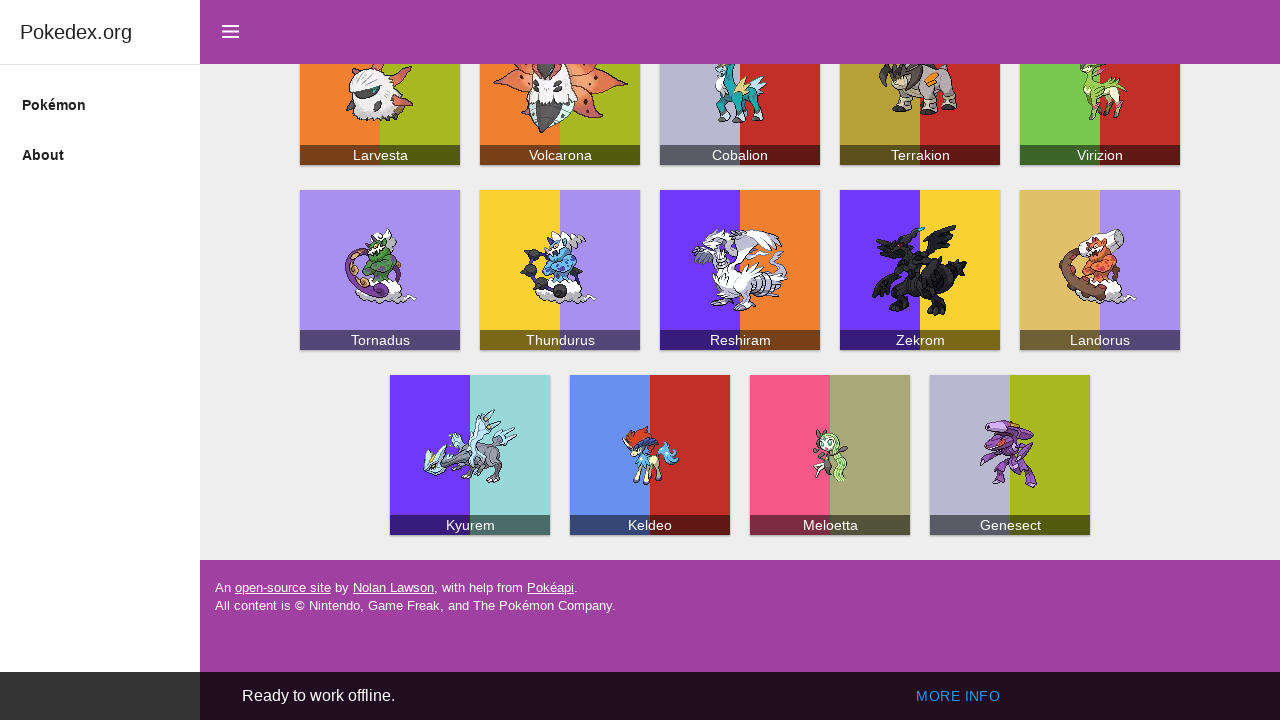

Verified monsters list items are present after scrolling
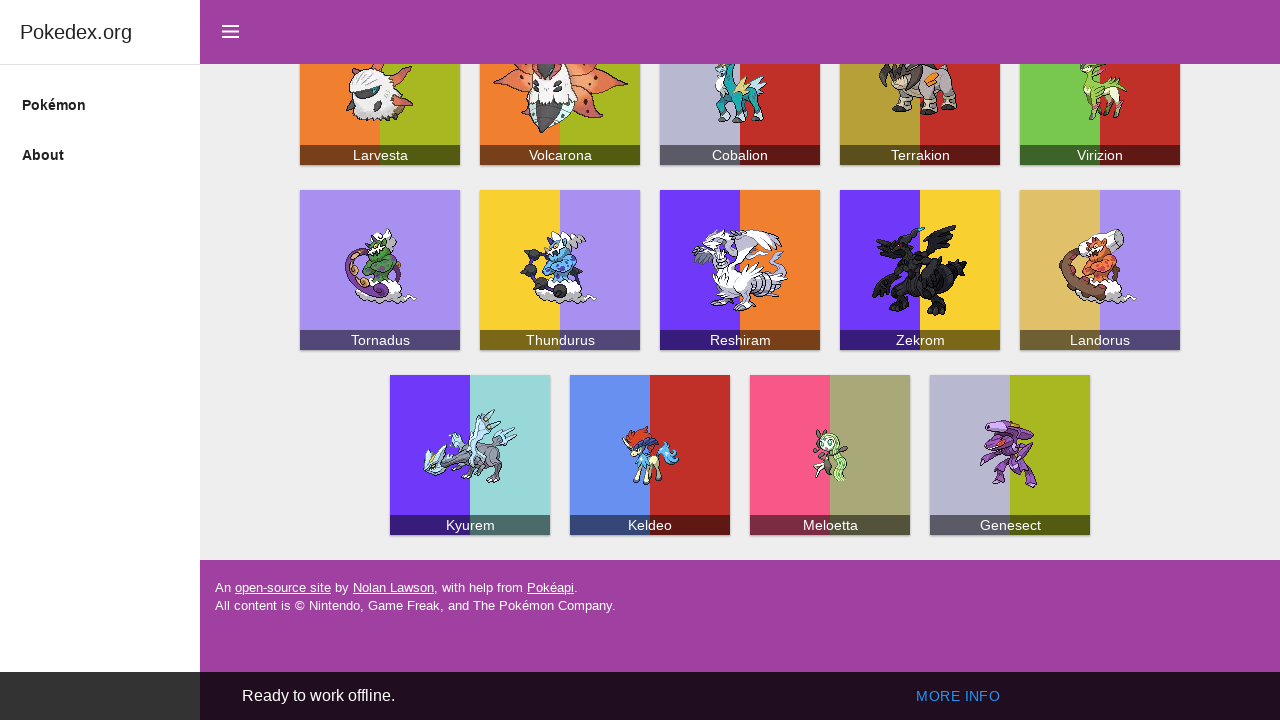

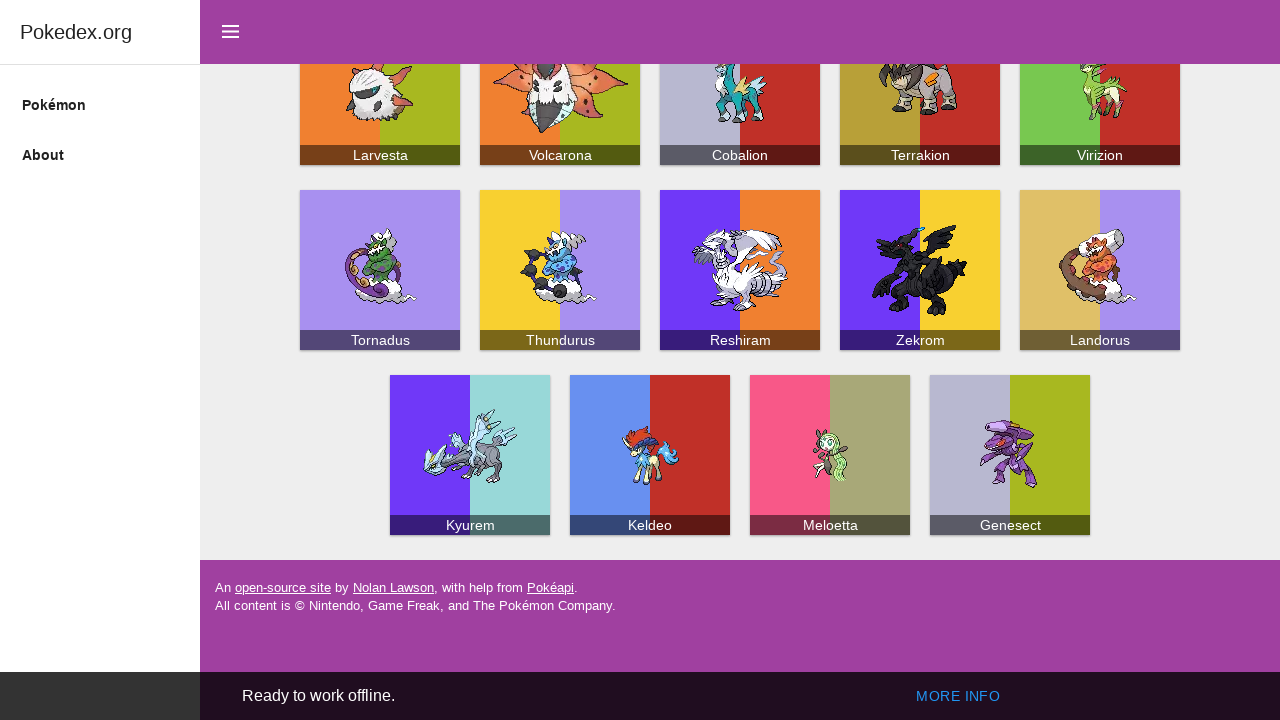